Tests dropdown functionality by navigating to a test page and selecting "Option 1" from a dropdown menu using the Select element.

Starting URL: http://the-internet.herokuapp.com/dropdown

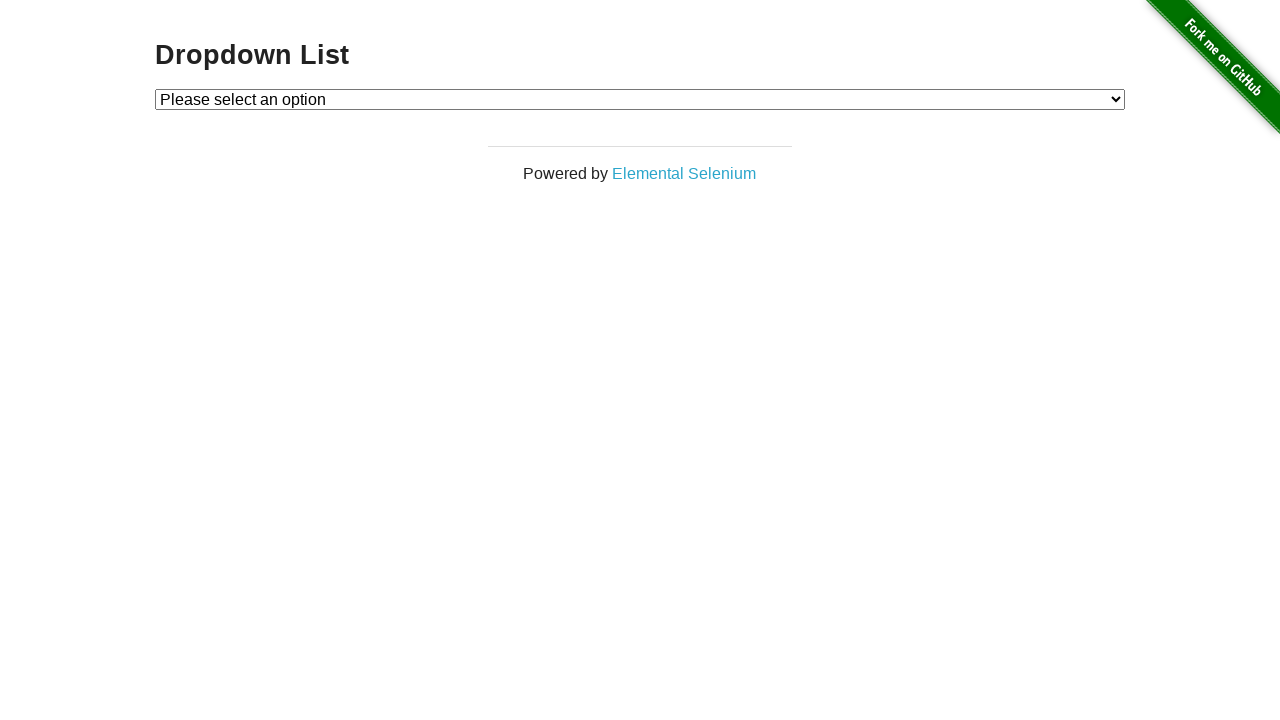

Dropdown menu loaded and became visible
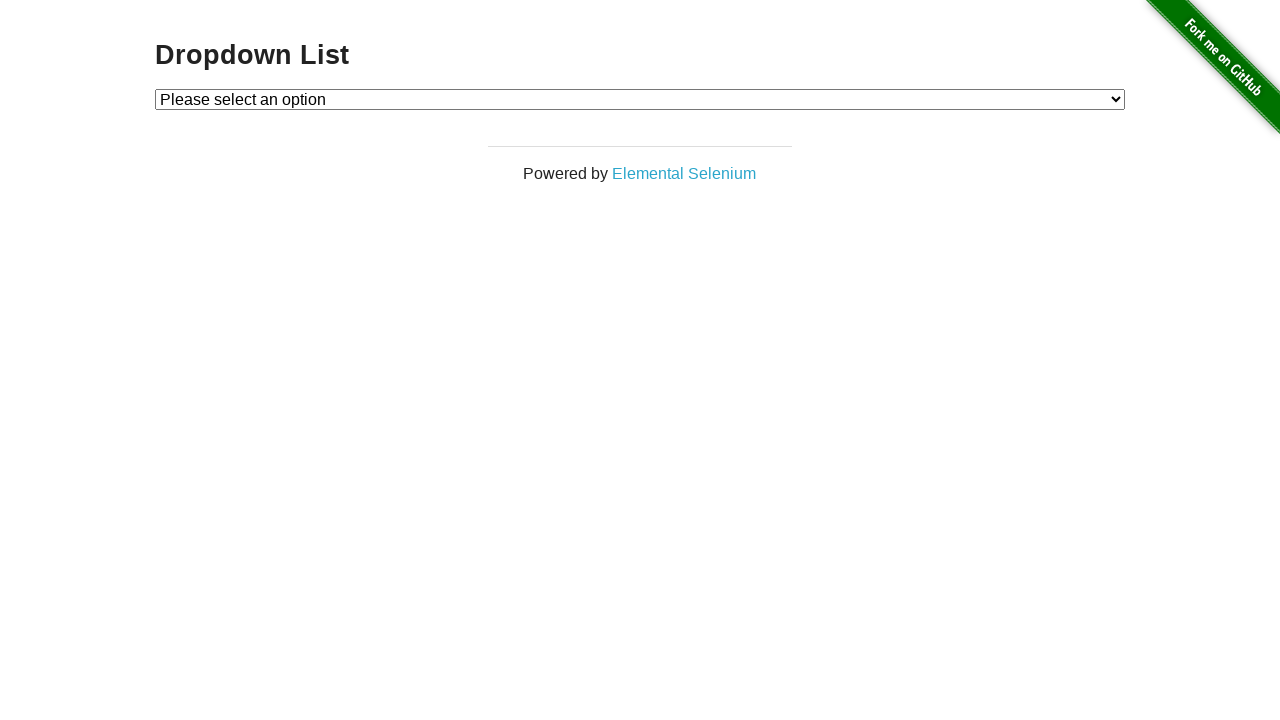

Selected 'Option 1' from dropdown menu on #dropdown
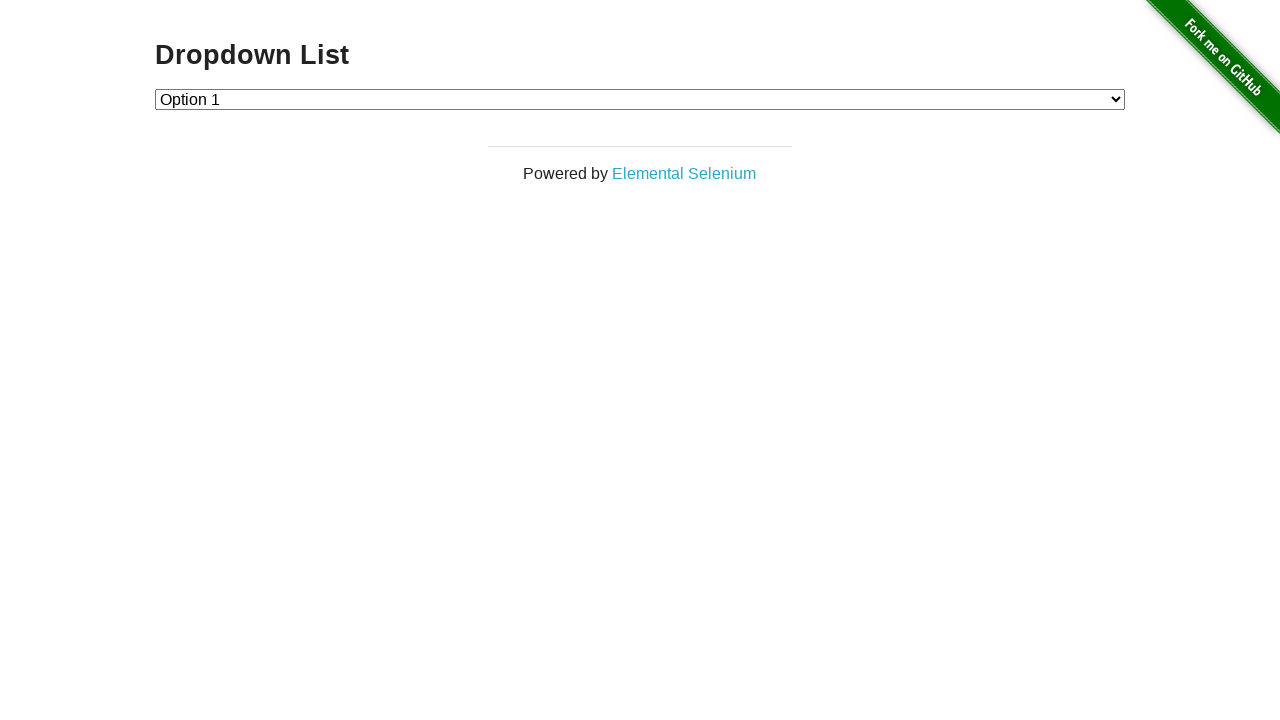

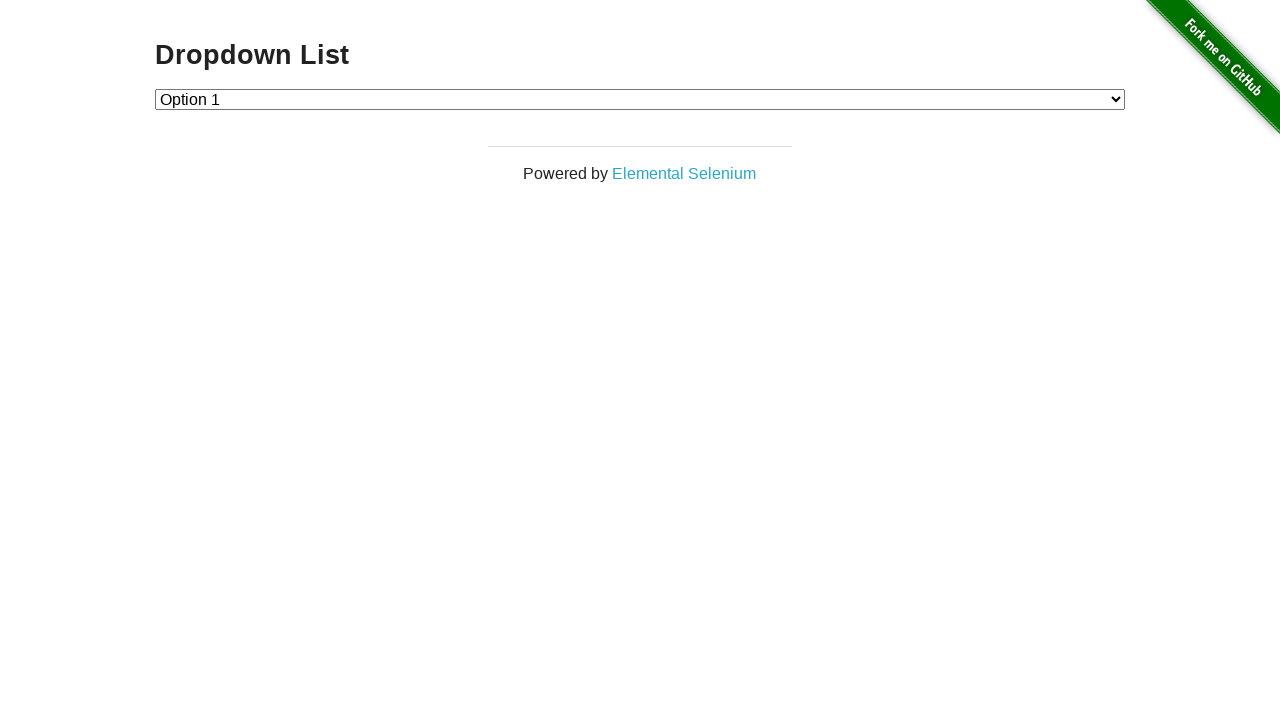